Tests login form validation by submitting invalid credentials and verifying the error message appears

Starting URL: https://the-internet.herokuapp.com/login

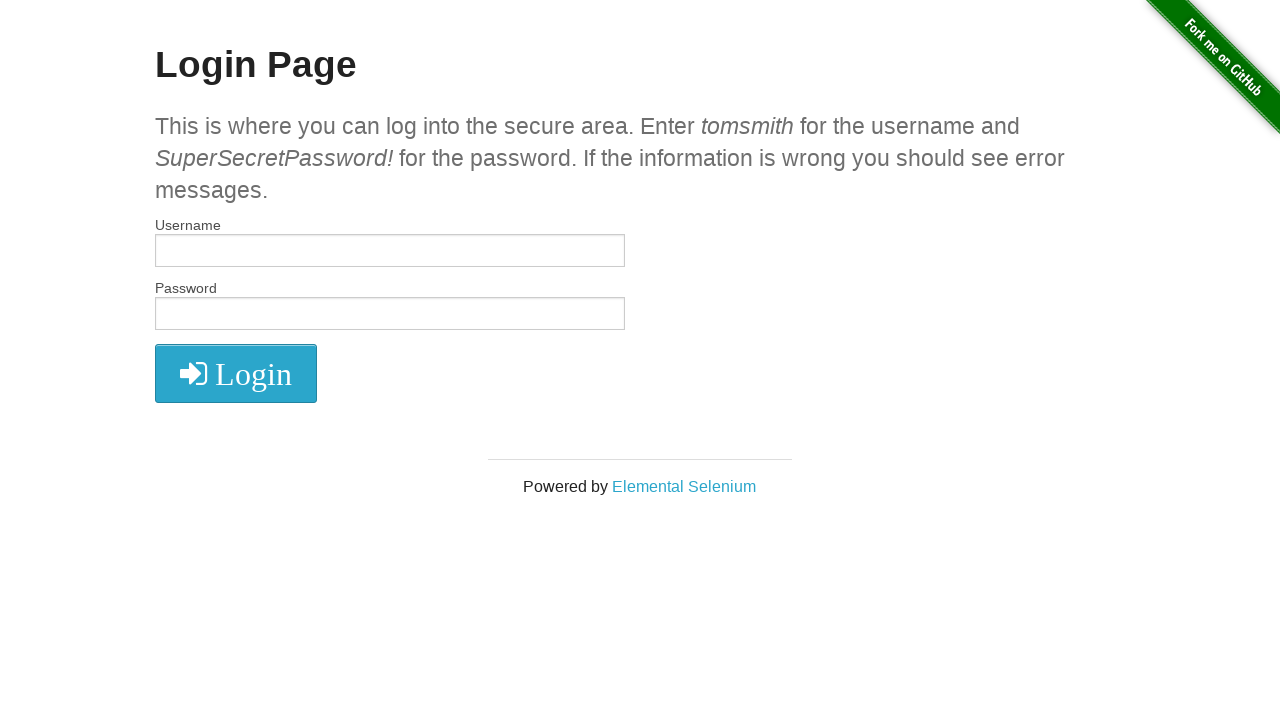

Filled username field with 'wrongUser123' on #username
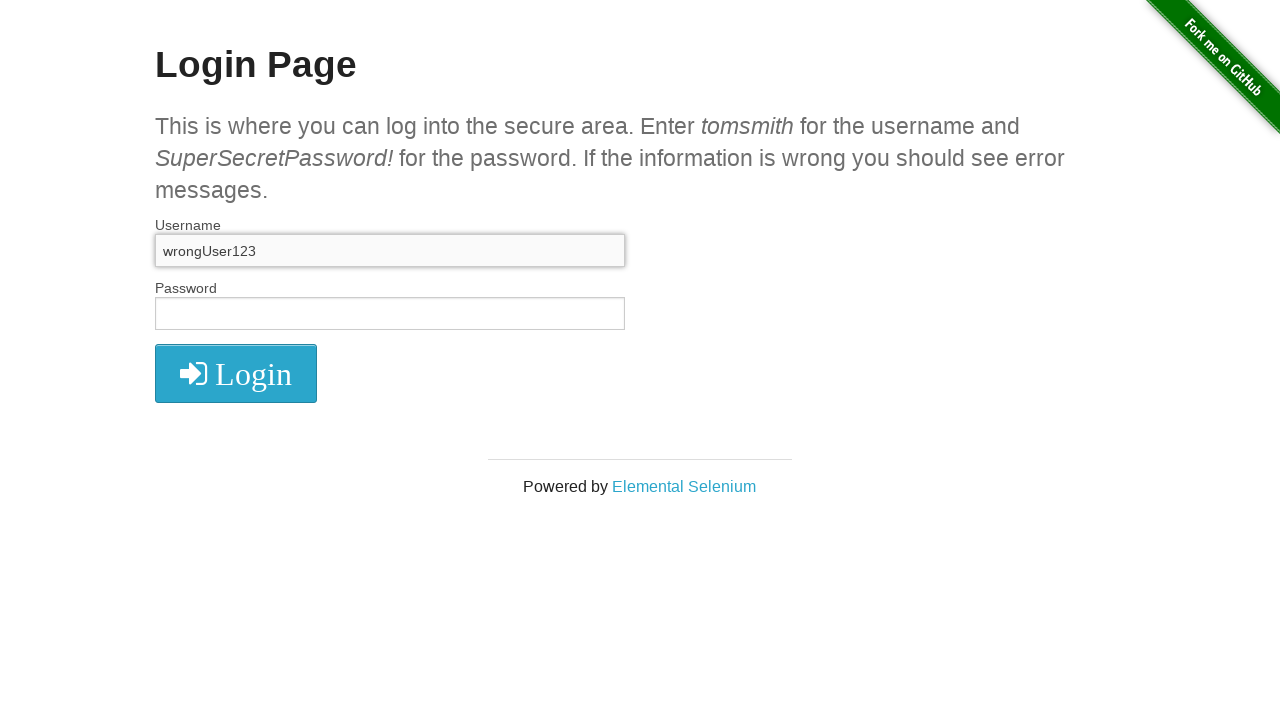

Filled password field with 'wrongPass456' on #password
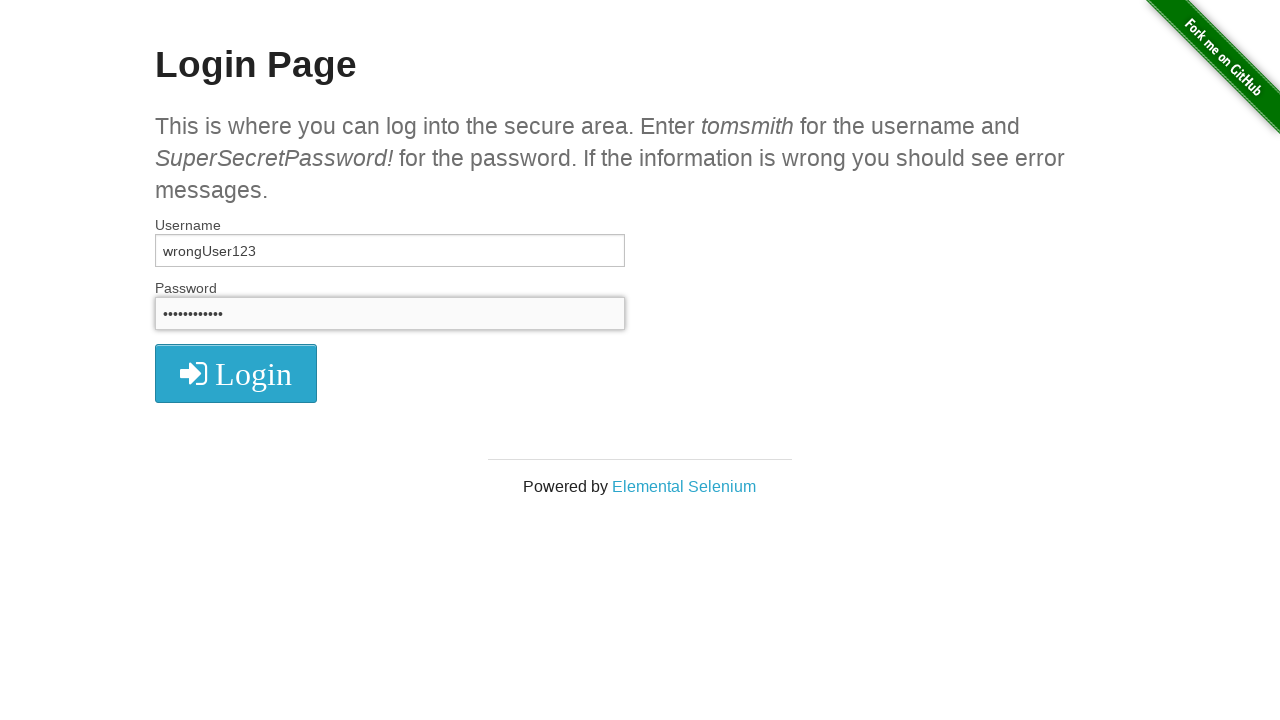

Clicked the login button at (236, 373) on button.radius
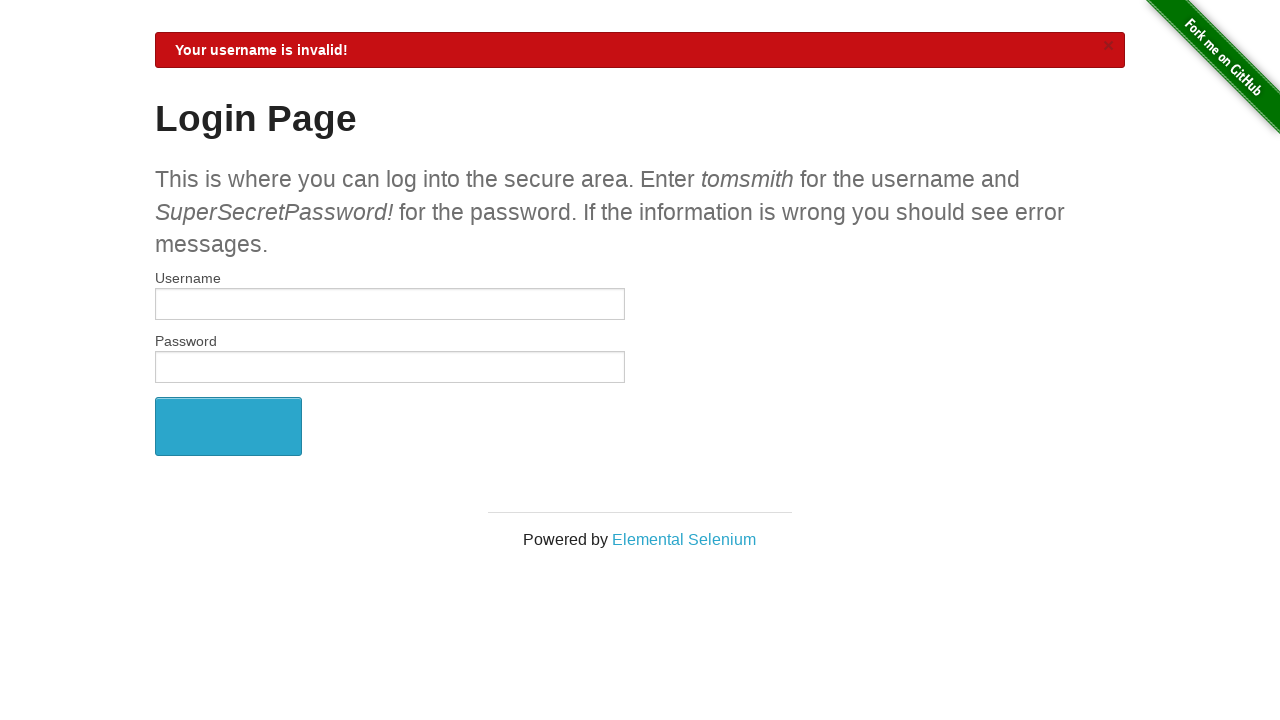

Error message appeared after login attempt
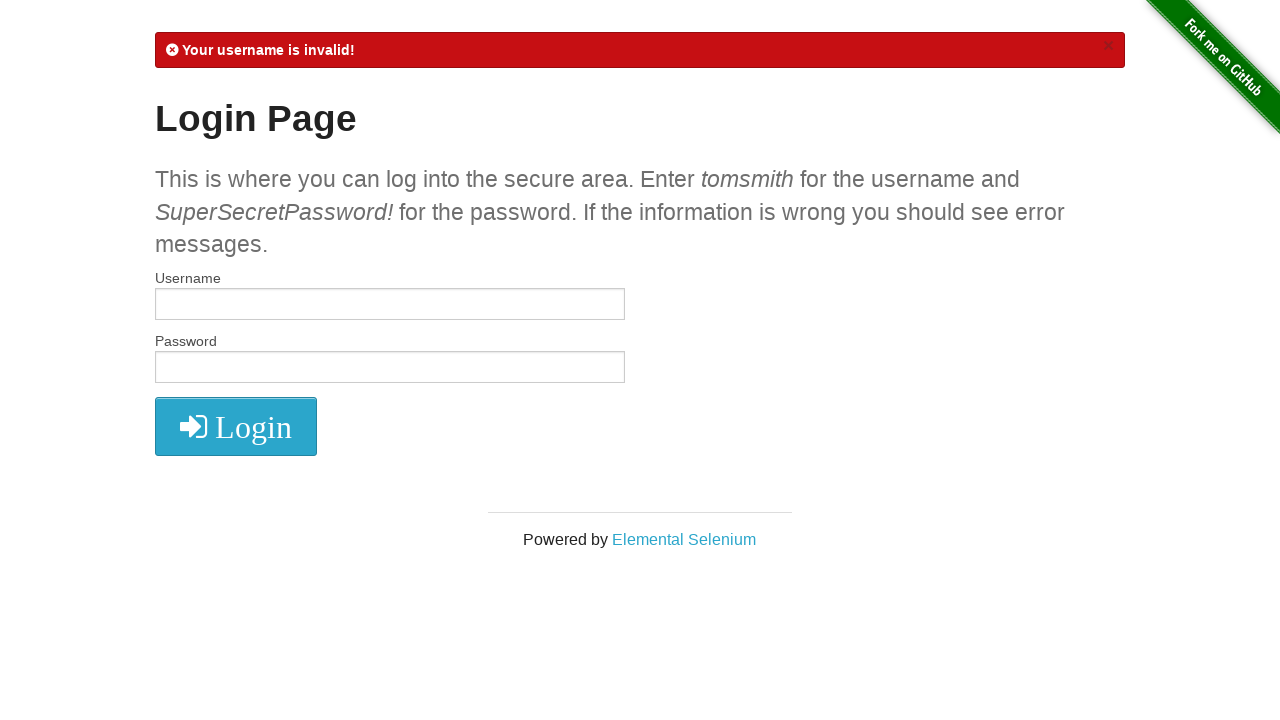

Verified error message contains 'Your username is invalid!'
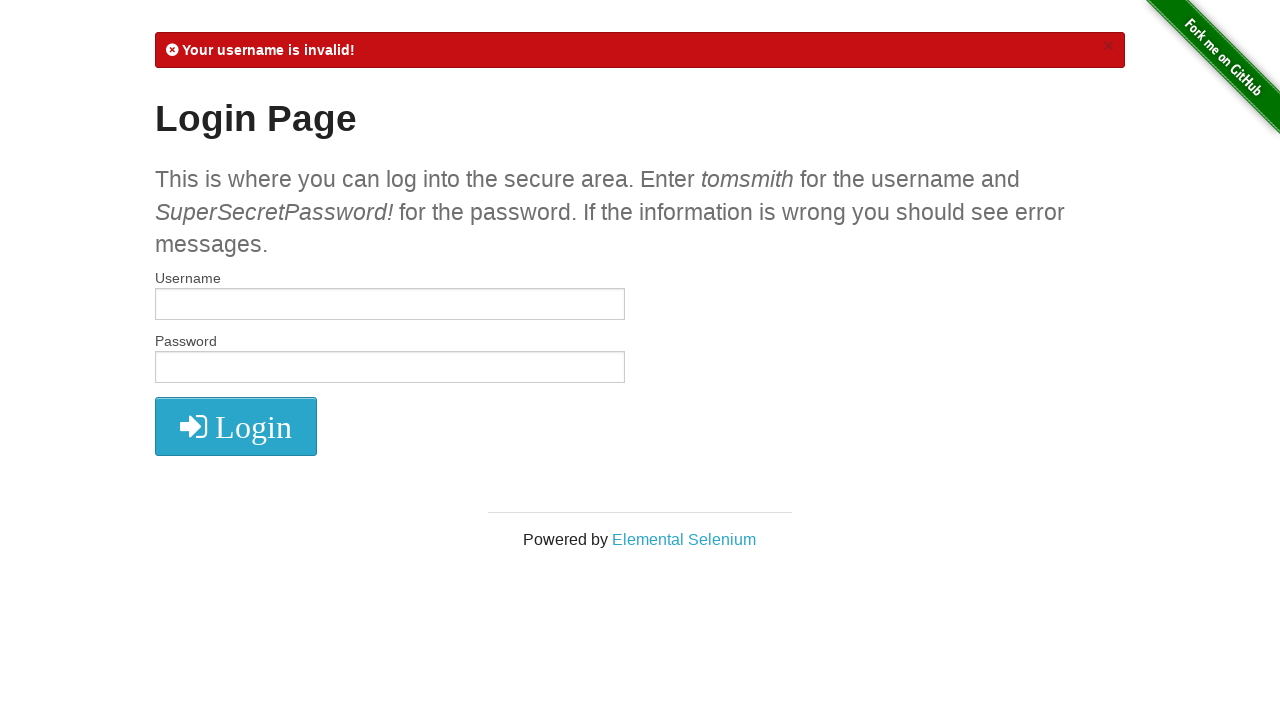

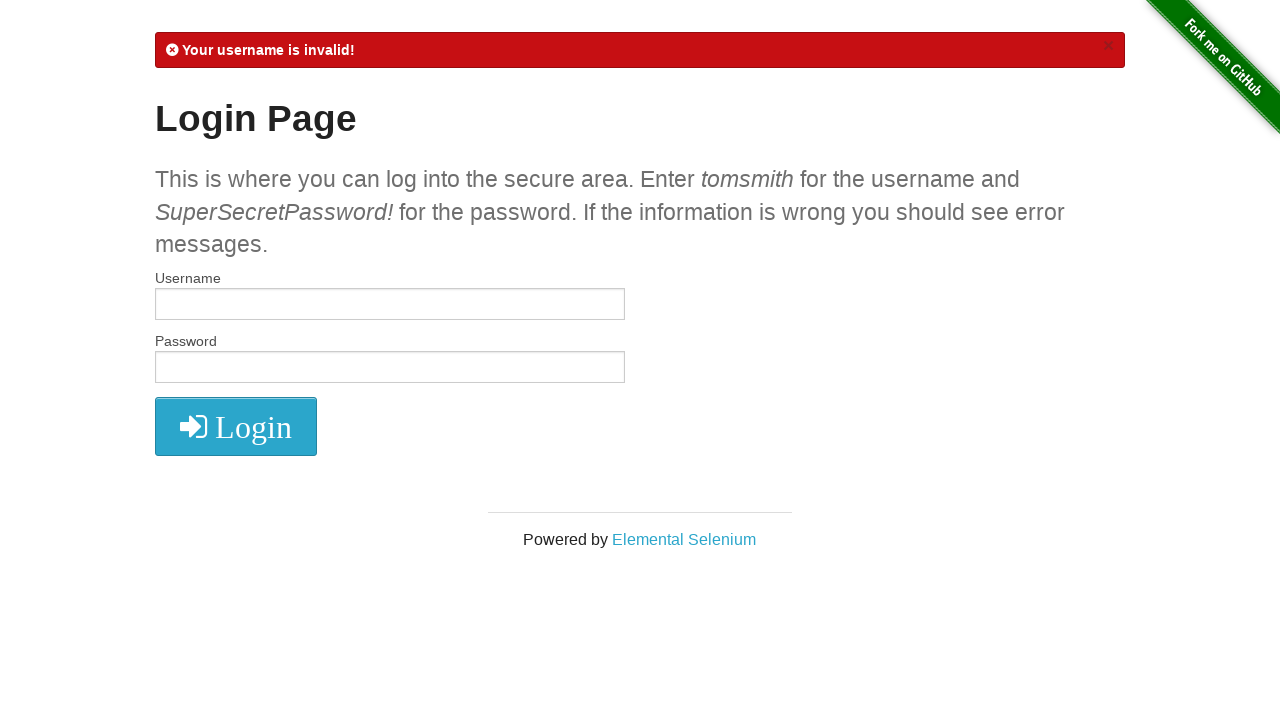